Searches for languages containing "kot" and verifies all results contain the search term

Starting URL: http://www.99-bottles-of-beer.net/

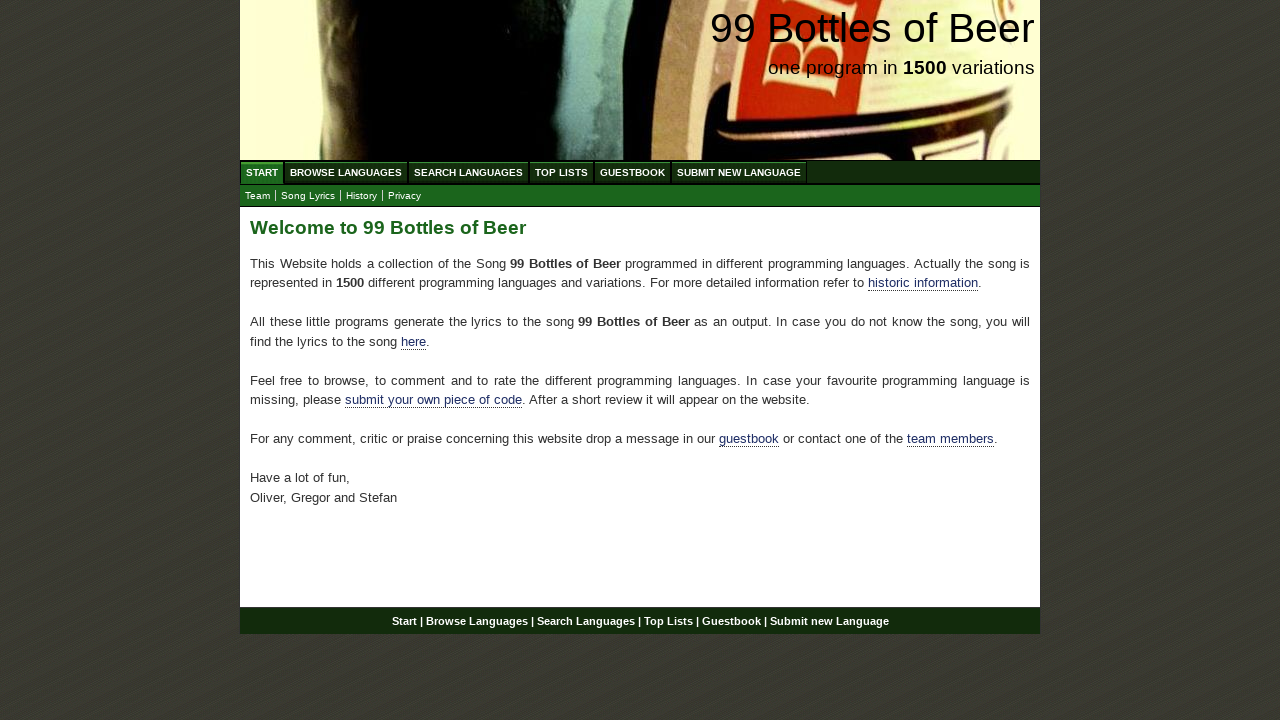

Clicked 'Search Languages' button at (468, 172) on xpath=//li/a[text()='Search Languages']
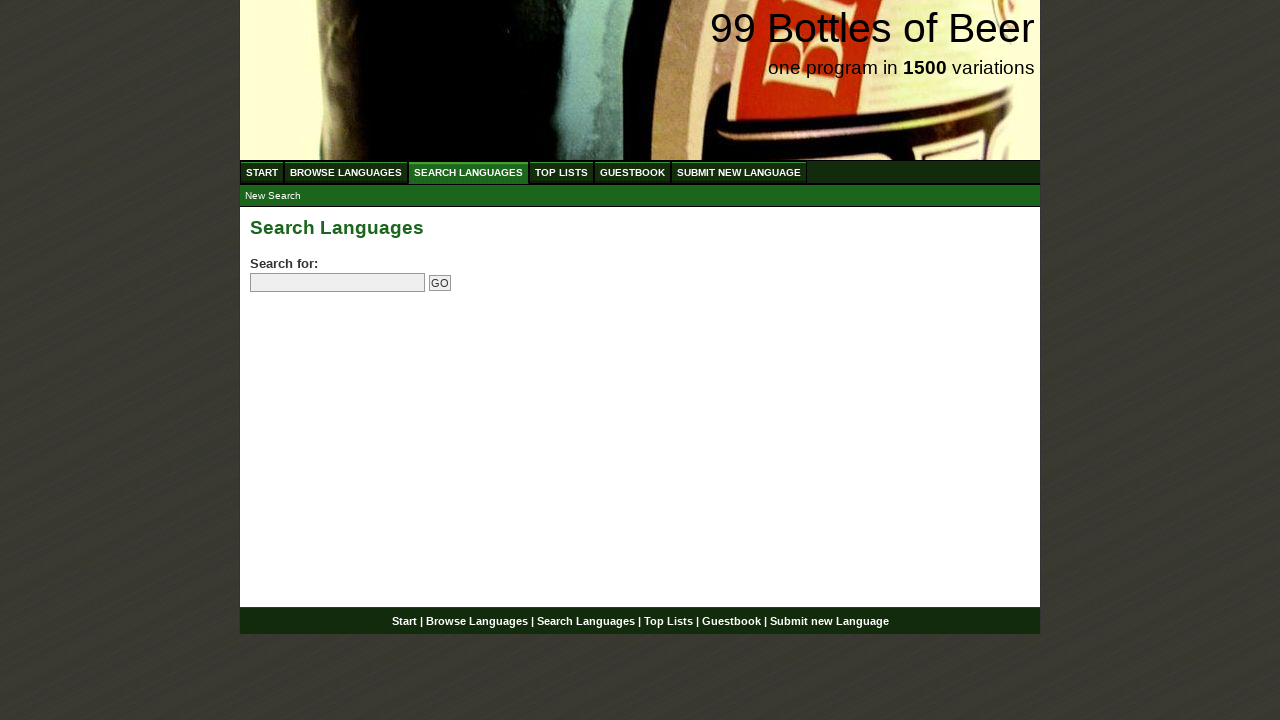

Filled search field with 'kot' on //input[@name='search']
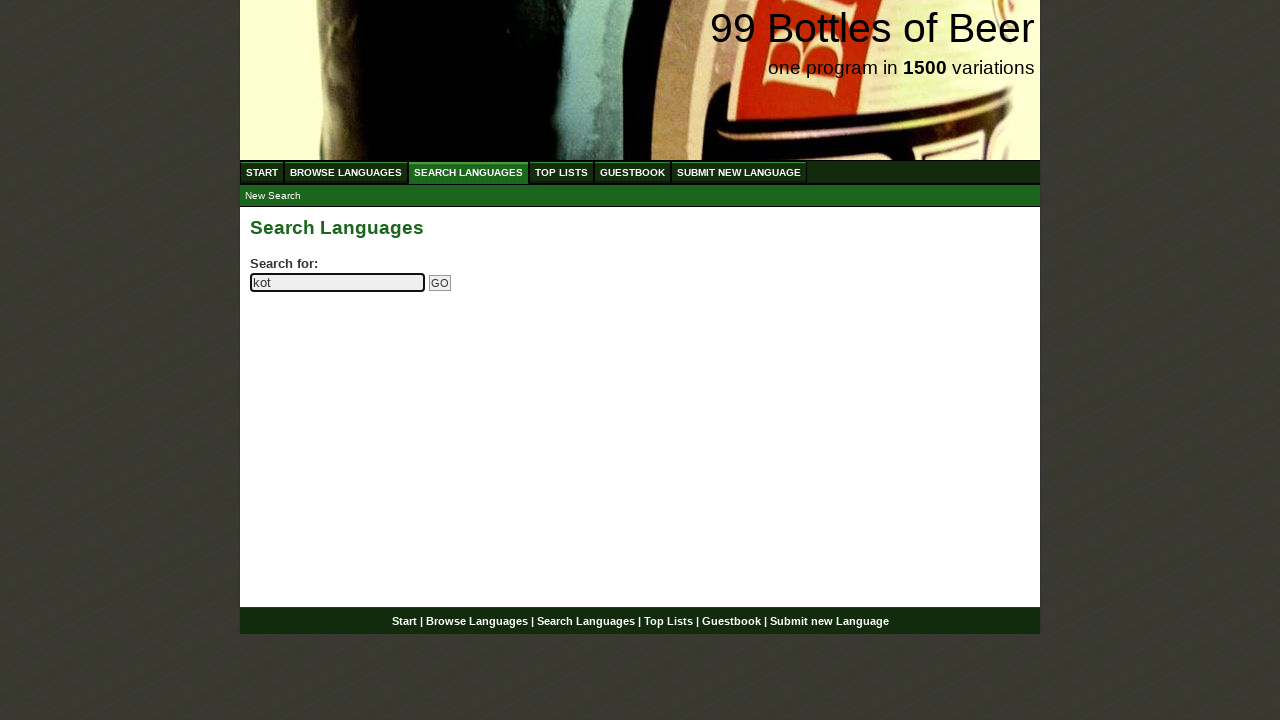

Clicked Go button to search for 'kot' at (440, 283) on xpath=//input[@name='submitsearch']
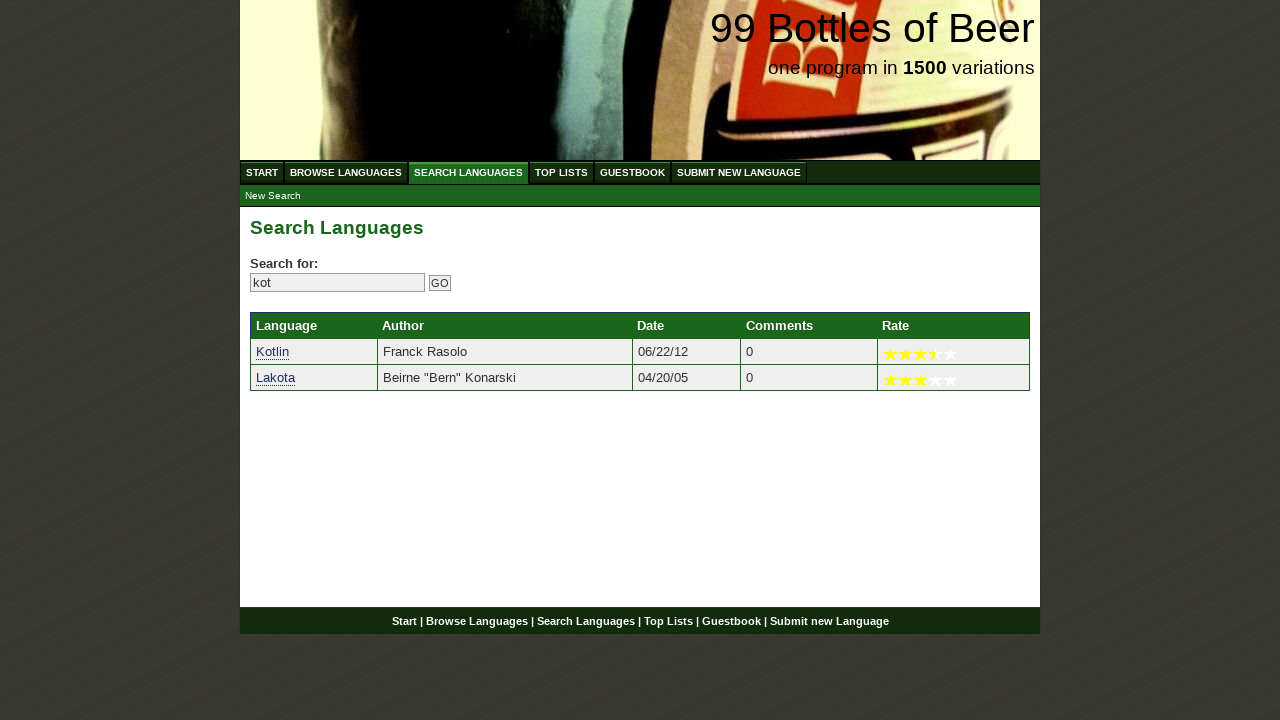

Search results loaded with language links
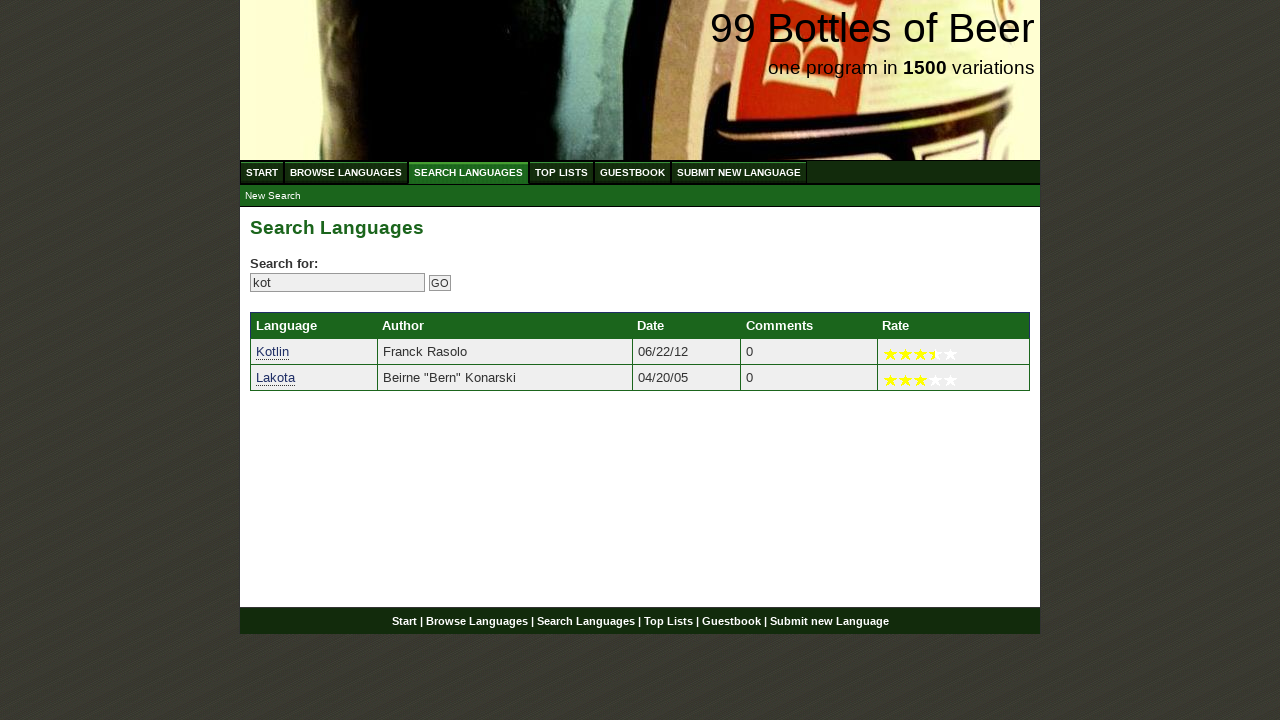

Retrieved 2 language search results
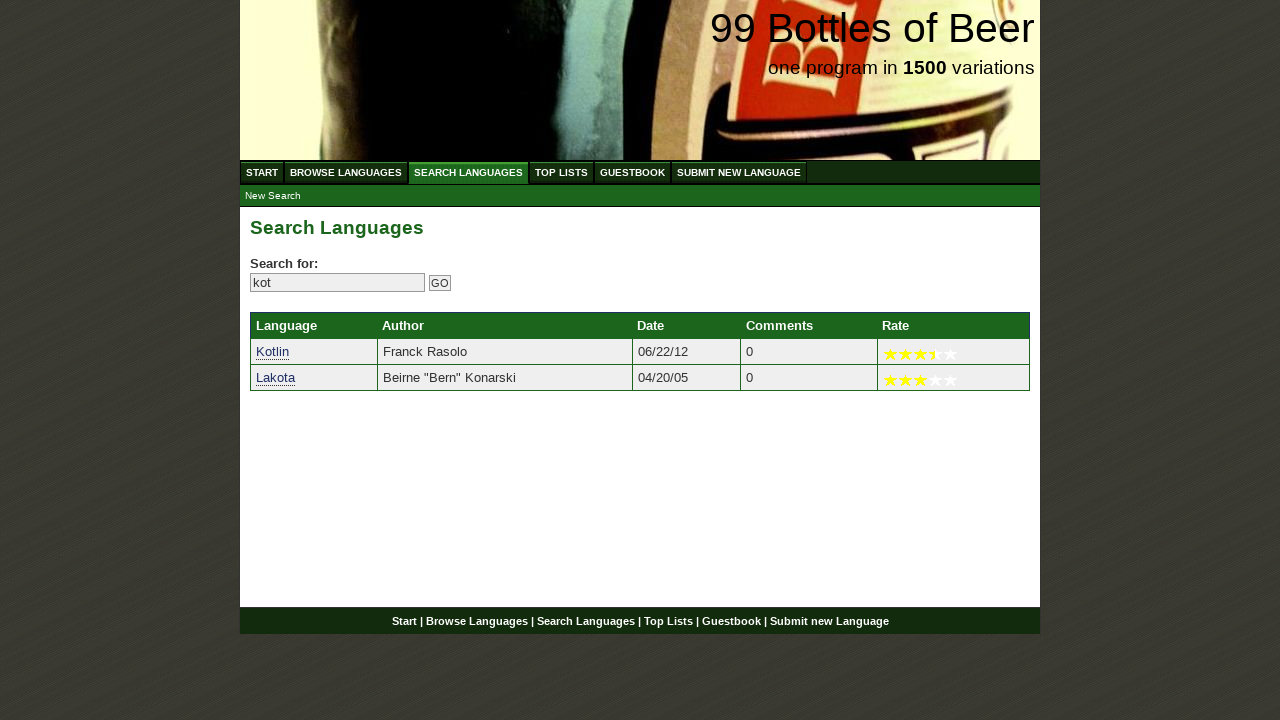

Verified result 'Kotlin' contains 'kot'
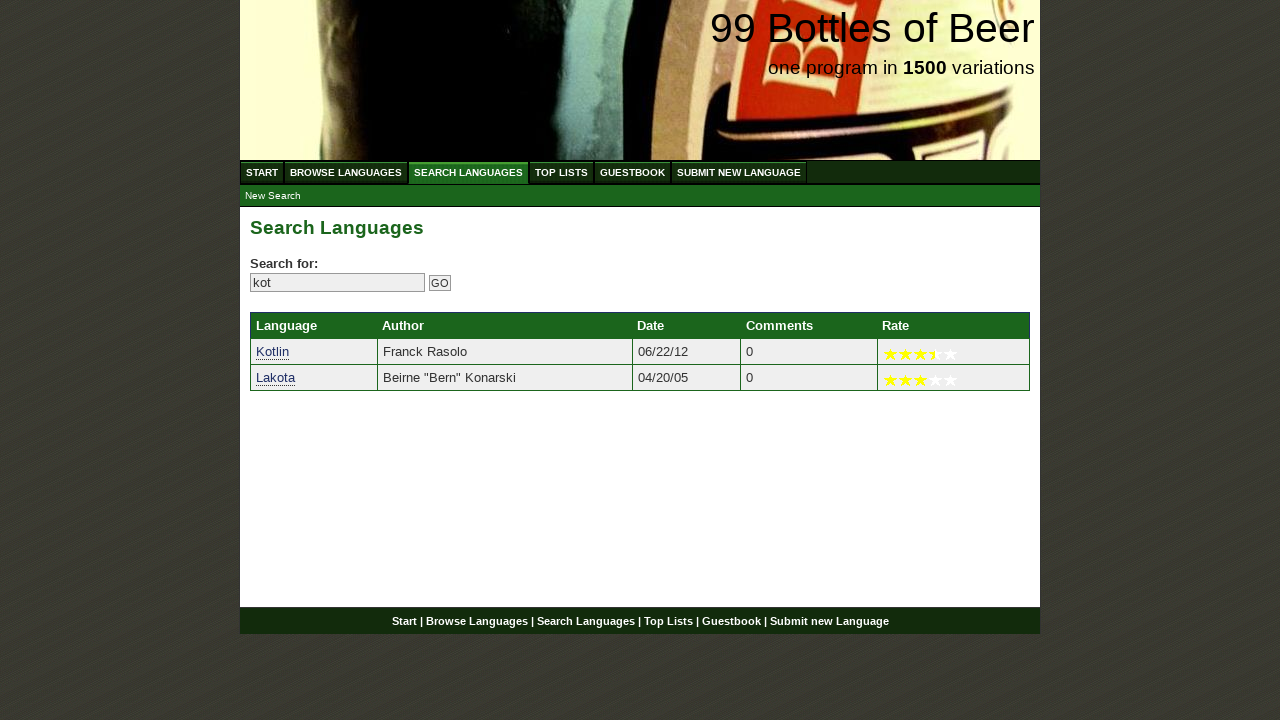

Verified result 'Lakota' contains 'kot'
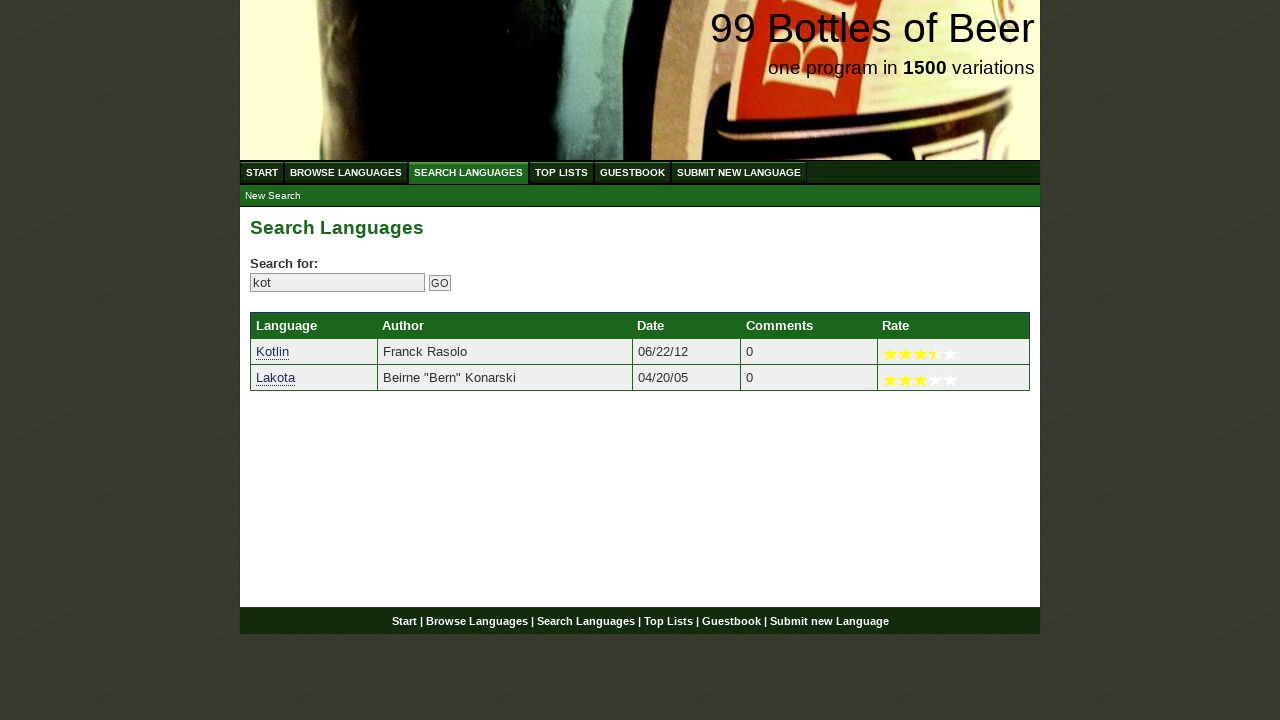

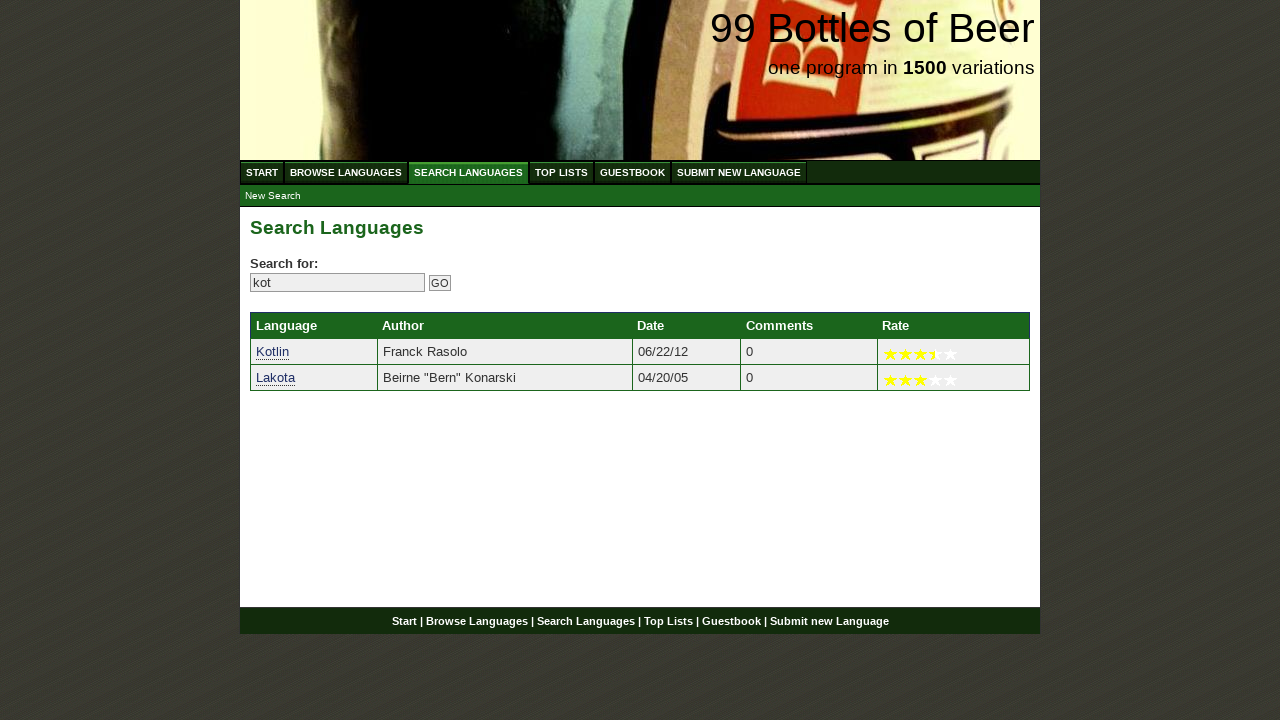